Tests browser navigation functionality by navigating to different pages, going back and forward through browser history, and refreshing the page

Starting URL: https://codepen.io/jshlfts32/full/bjambP/

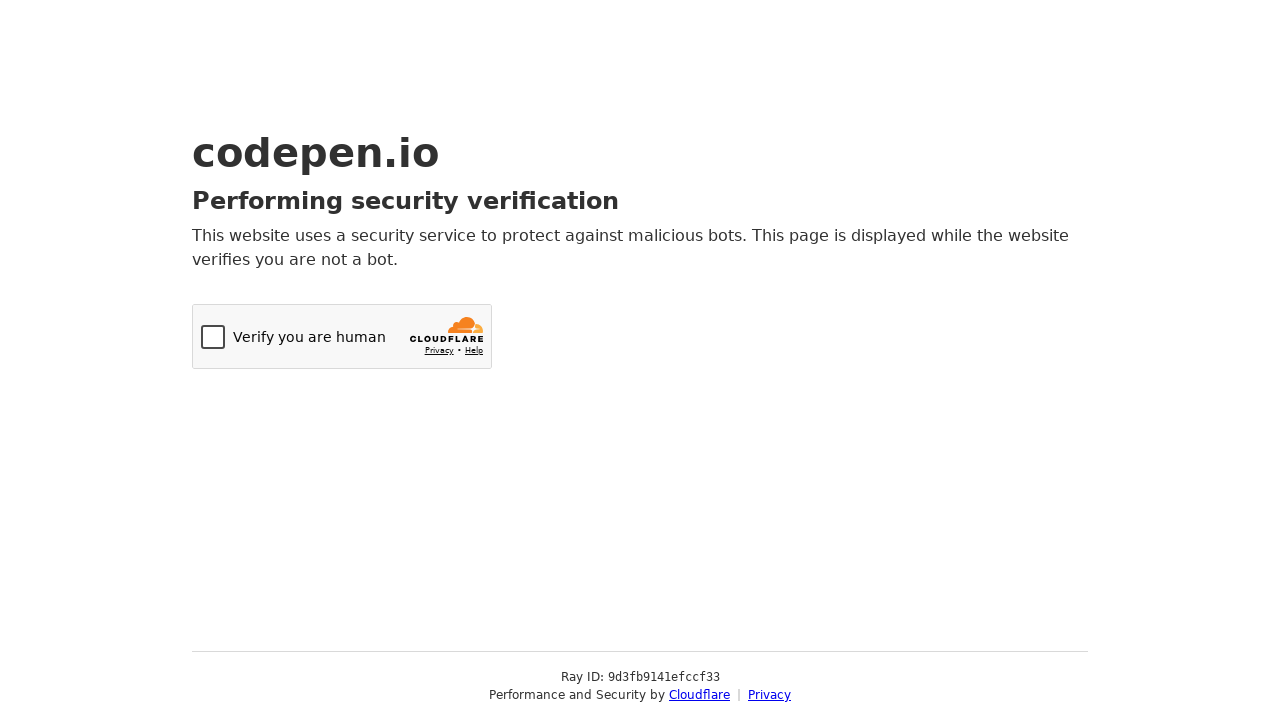

Retrieved current page title
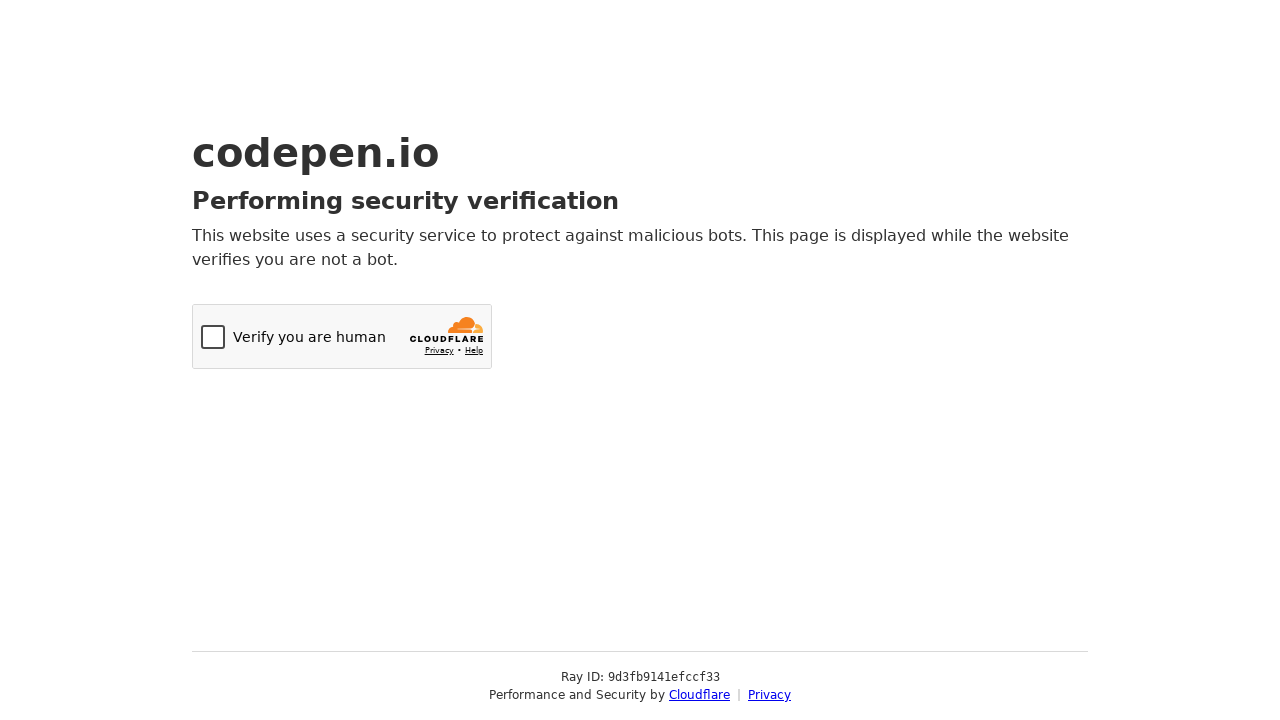

Retrieved current page URL
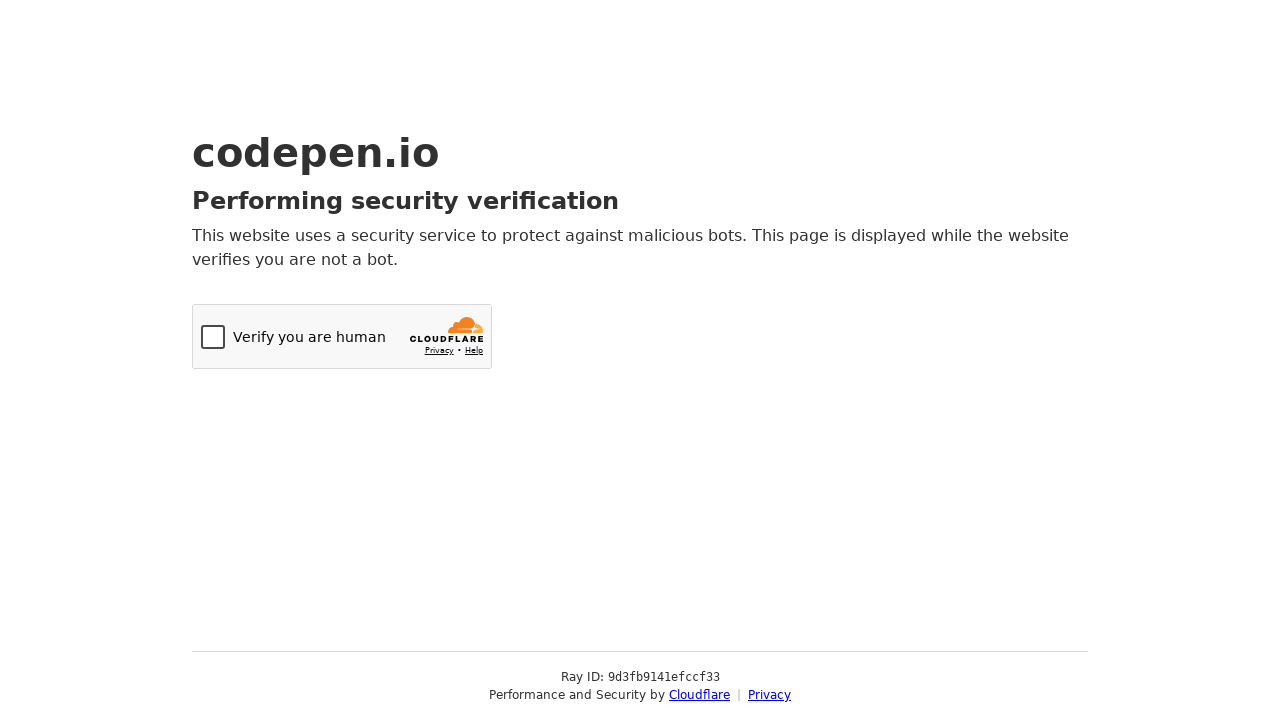

Navigated to CodePen login page
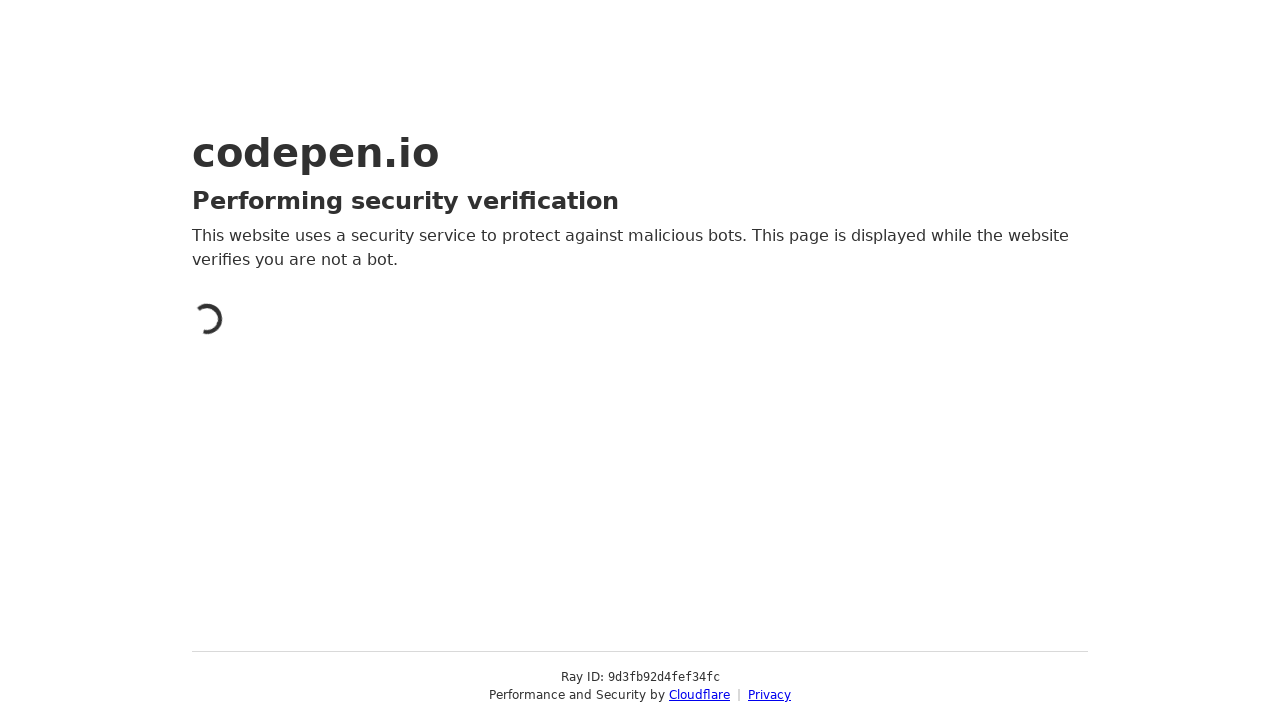

Navigated back to original page using browser history
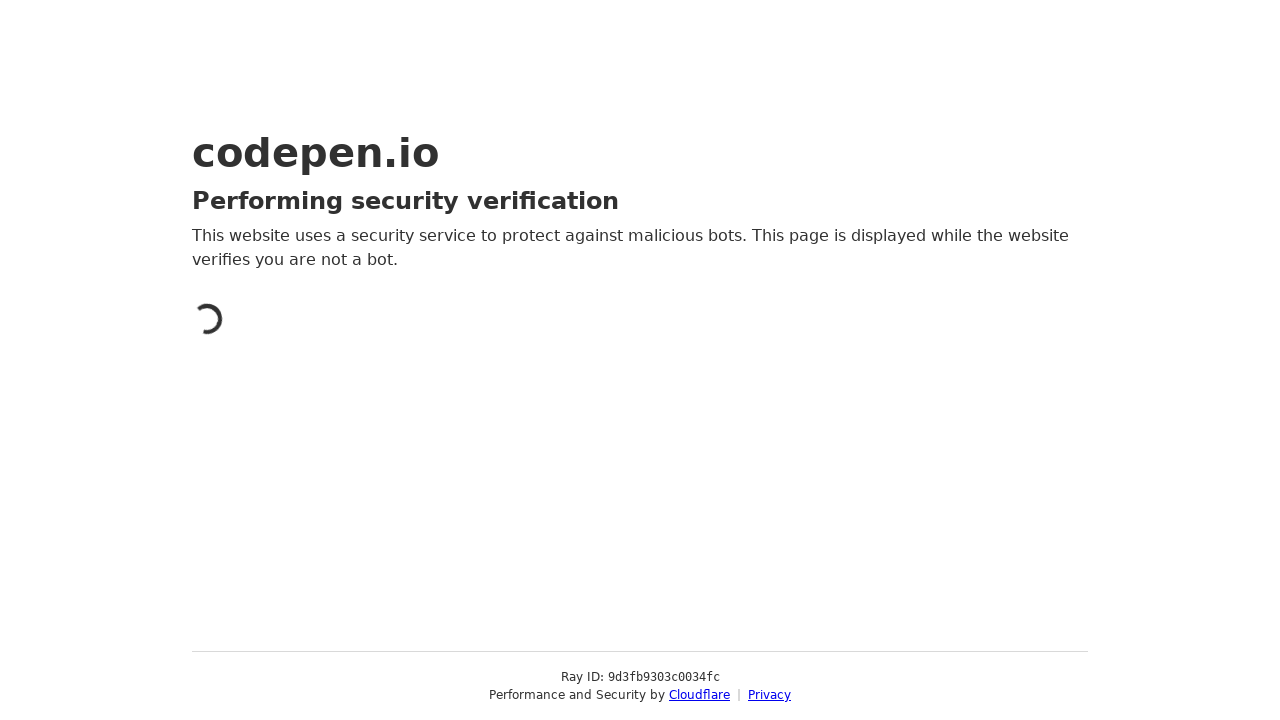

Navigated forward to login page using browser history
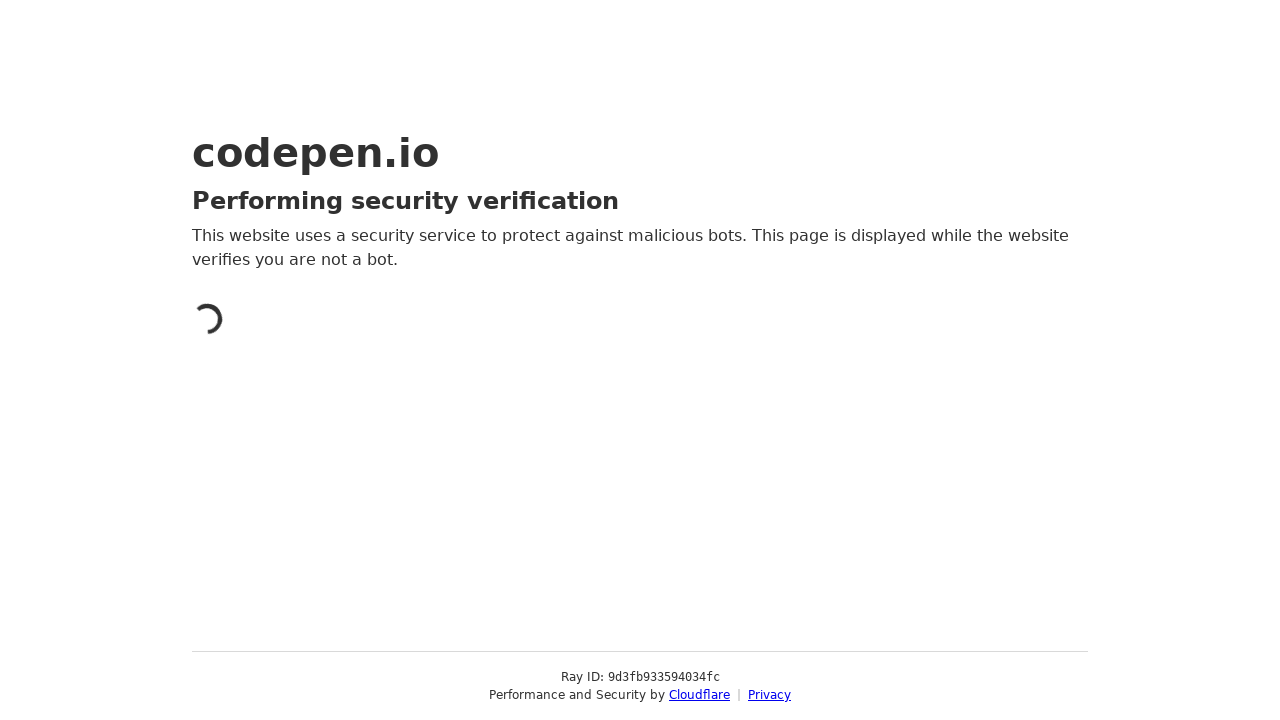

Navigated back to original page again
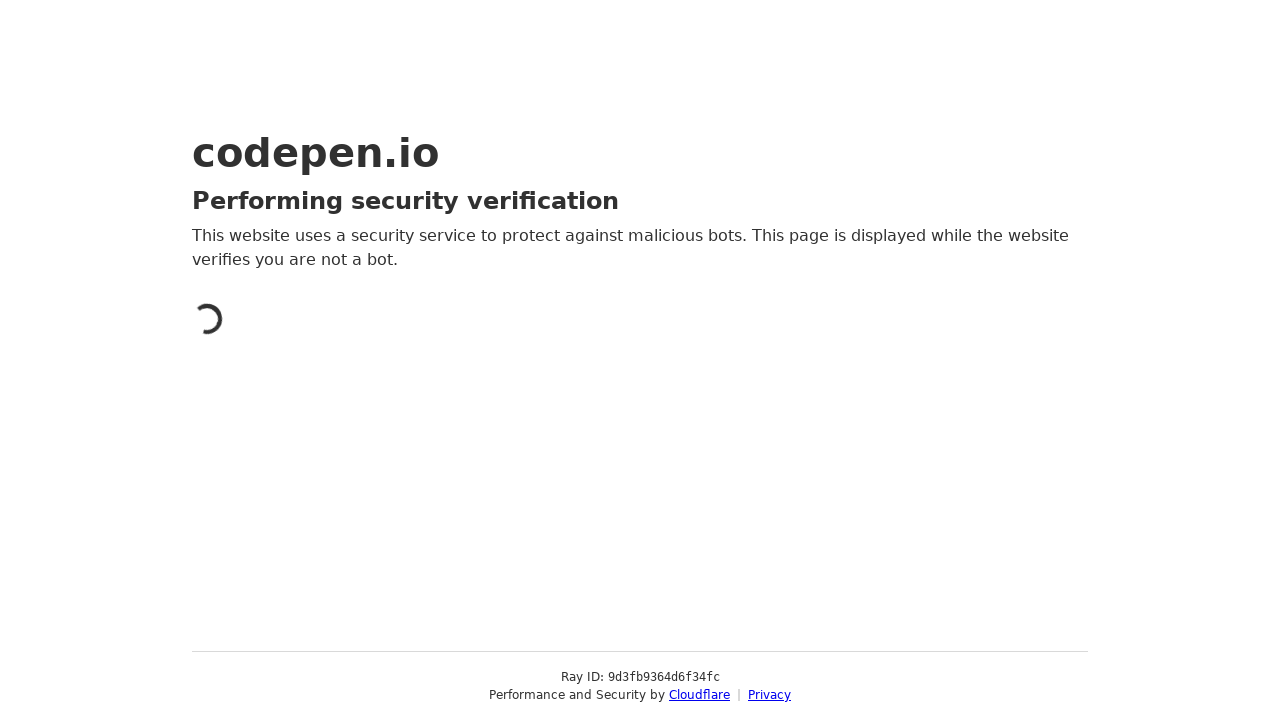

Refreshed the current page
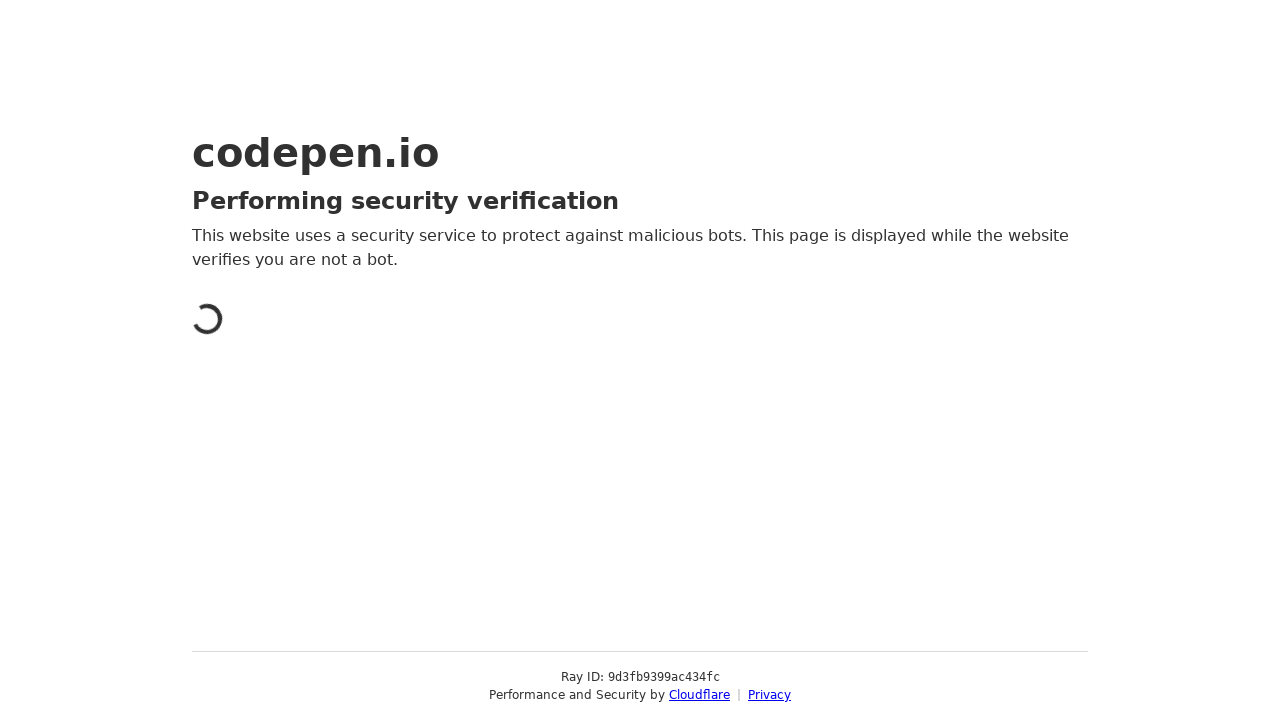

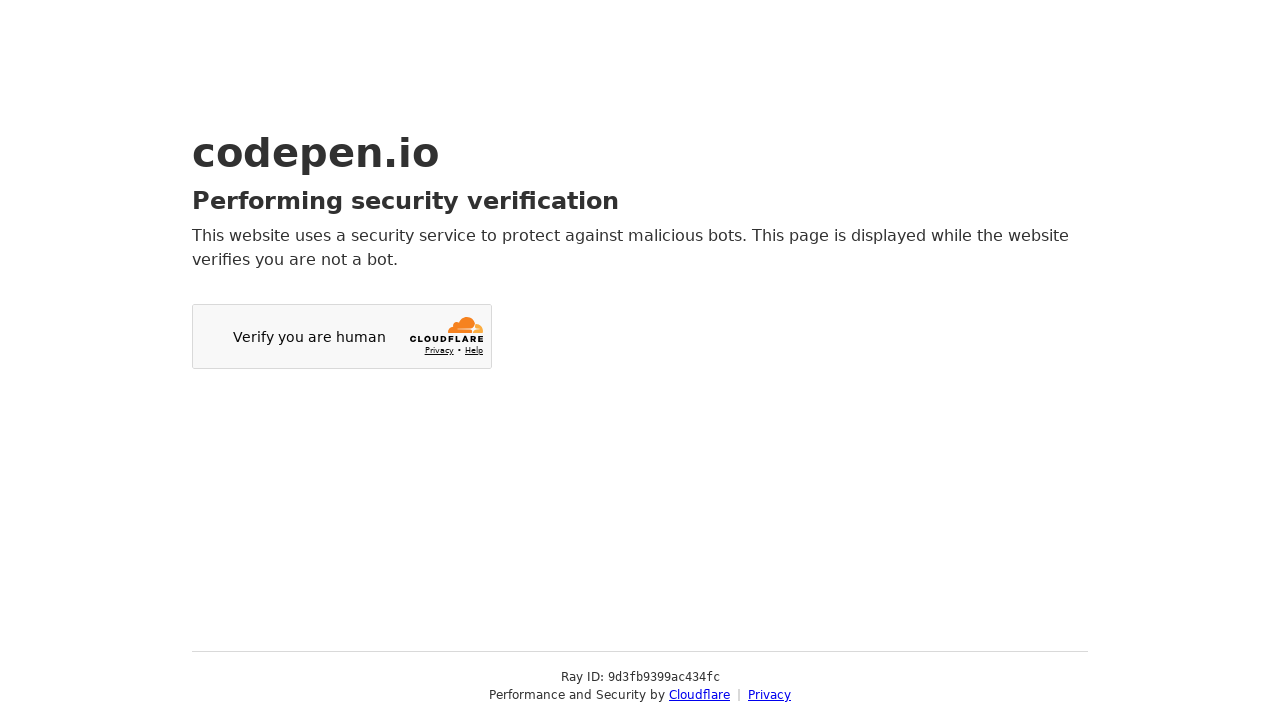